Tests unmarking todo items as complete by unchecking their checkboxes.

Starting URL: https://demo.playwright.dev/todomvc

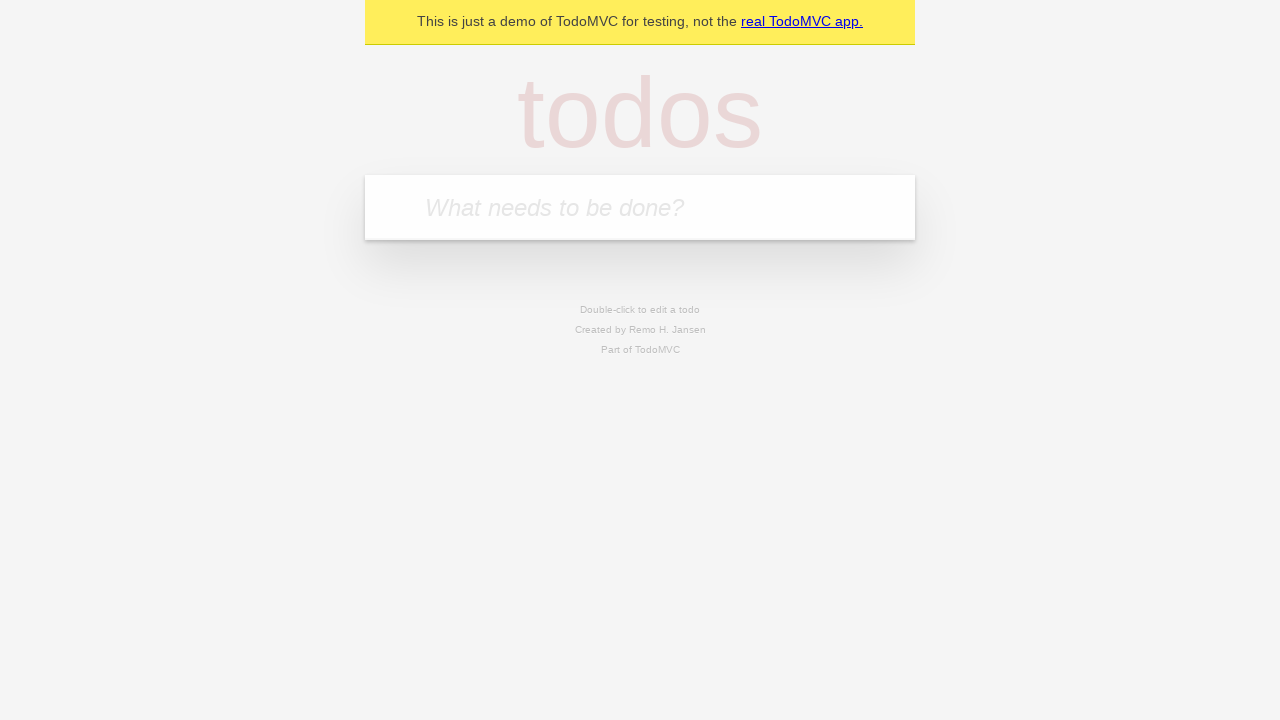

Filled todo input with 'buy some cheese' on internal:attr=[placeholder="What needs to be done?"i]
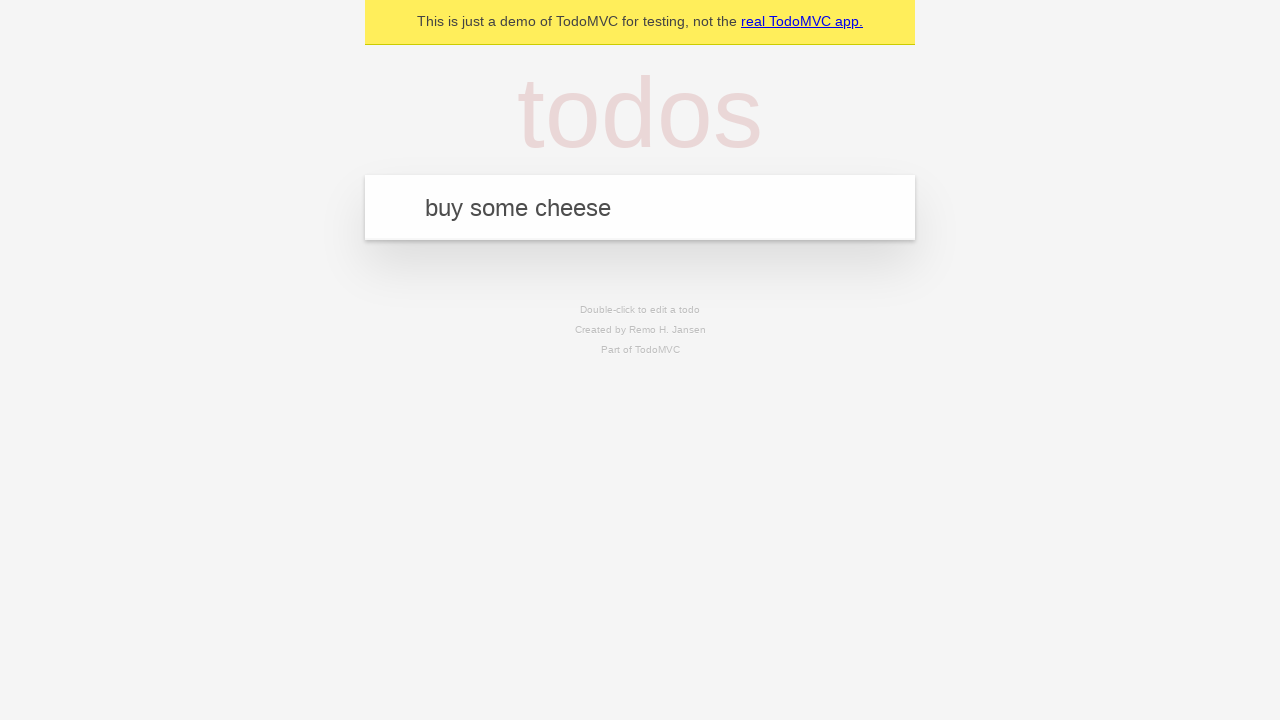

Pressed Enter to create first todo item on internal:attr=[placeholder="What needs to be done?"i]
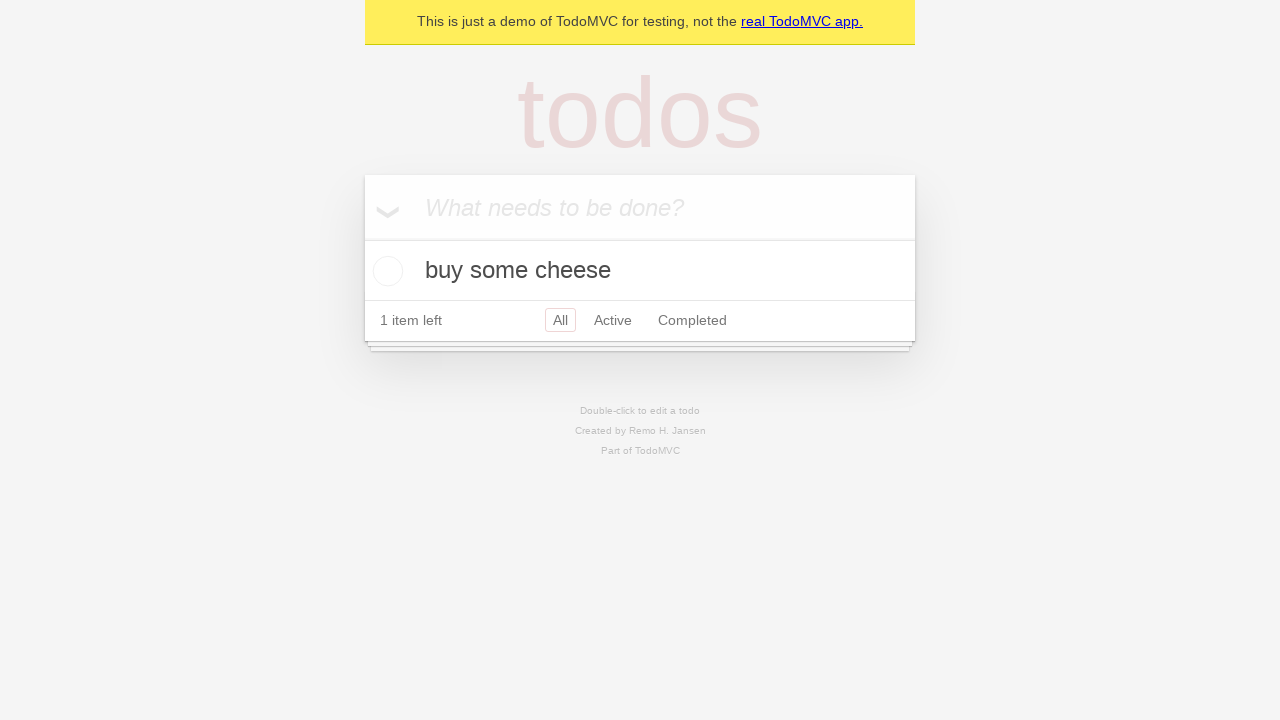

Filled todo input with 'feed the cat' on internal:attr=[placeholder="What needs to be done?"i]
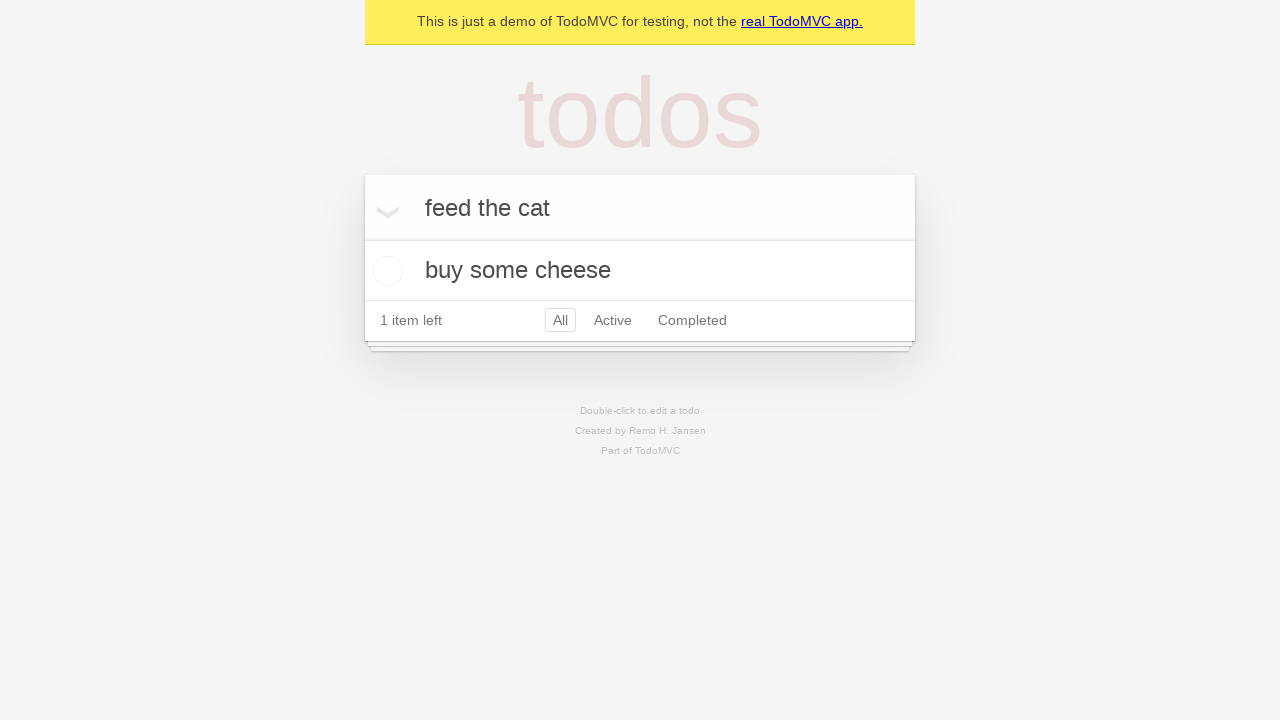

Pressed Enter to create second todo item on internal:attr=[placeholder="What needs to be done?"i]
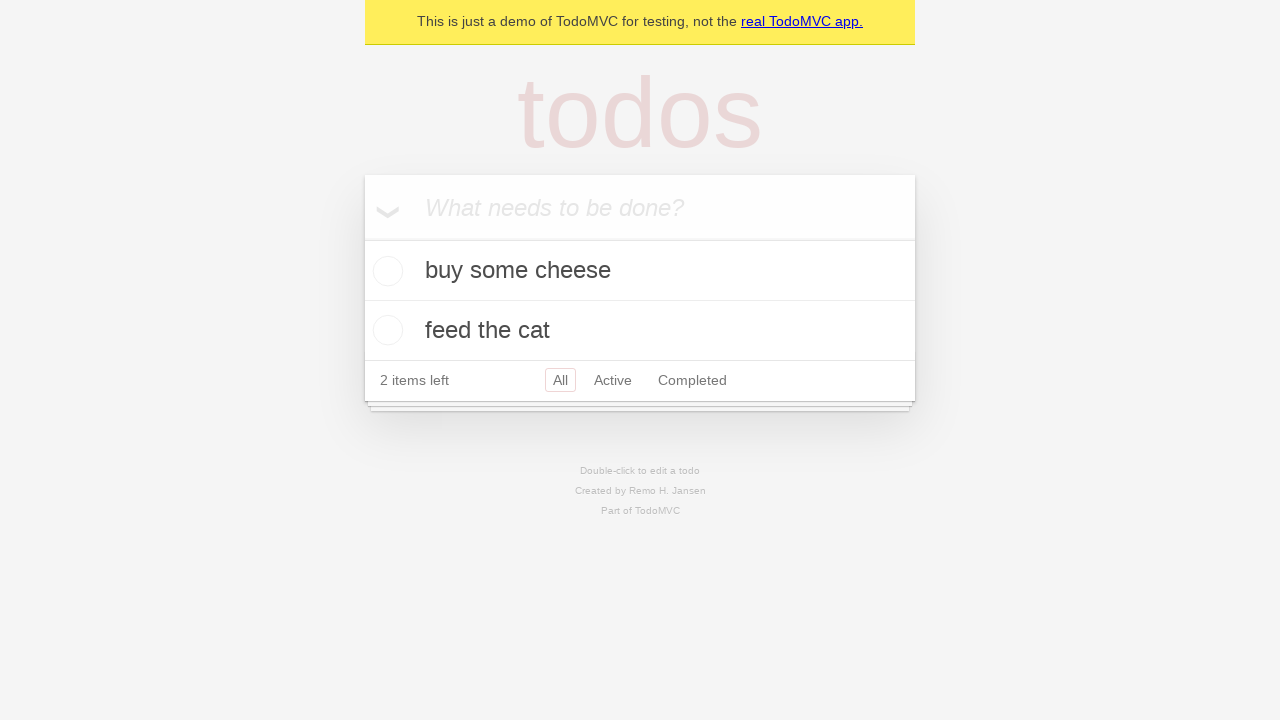

Waited for second todo item to appear
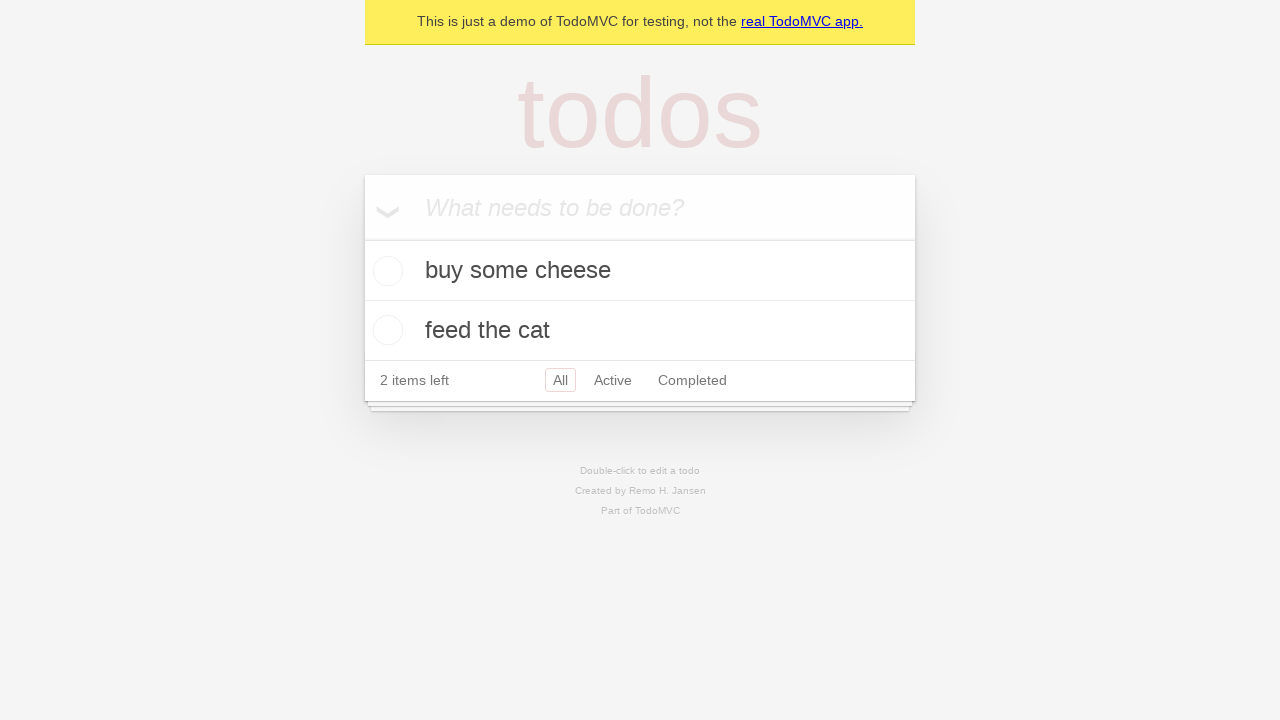

Checked the first todo item checkbox to mark as complete at (385, 271) on internal:testid=[data-testid="todo-item"s] >> nth=0 >> internal:role=checkbox
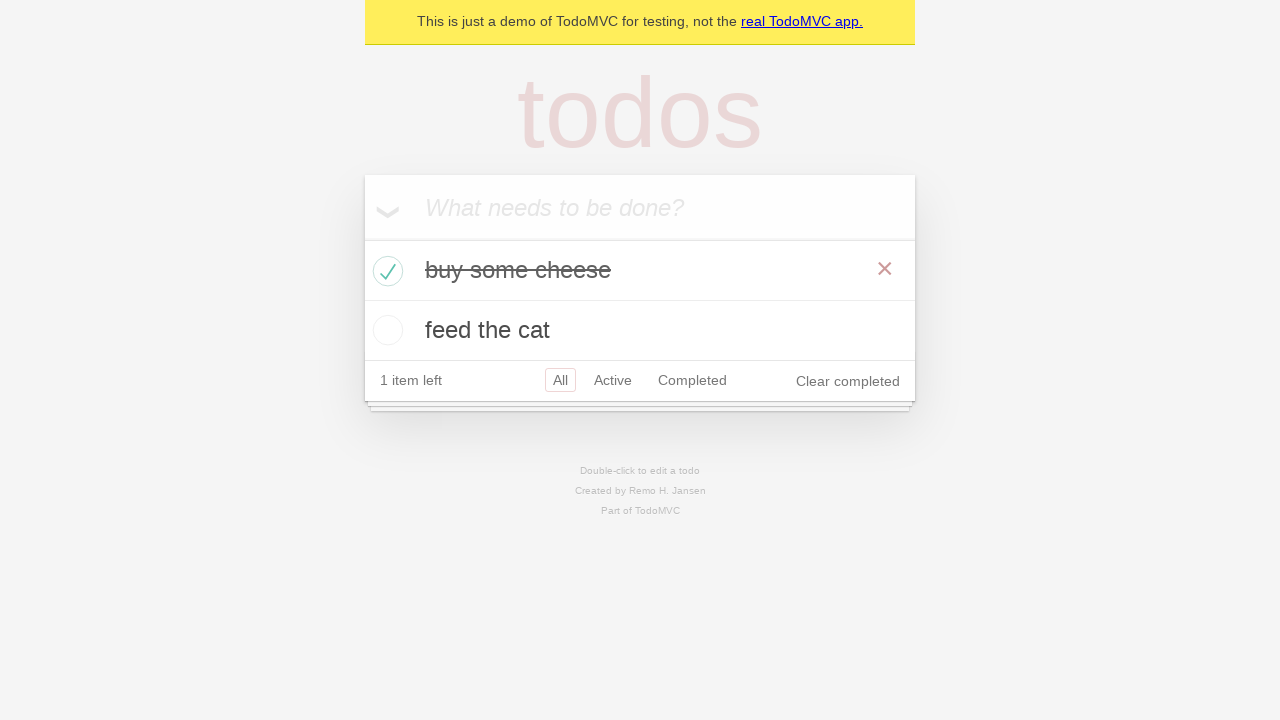

Unchecked the first todo item checkbox to mark as incomplete at (385, 271) on internal:testid=[data-testid="todo-item"s] >> nth=0 >> internal:role=checkbox
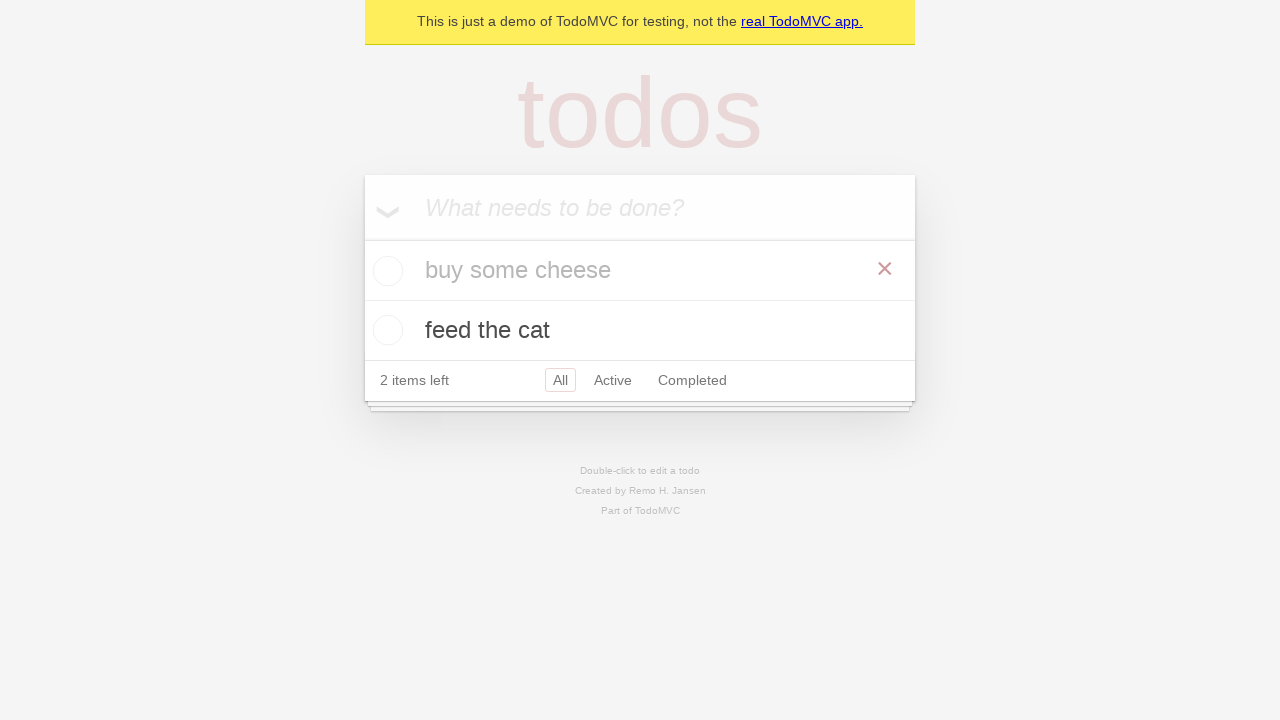

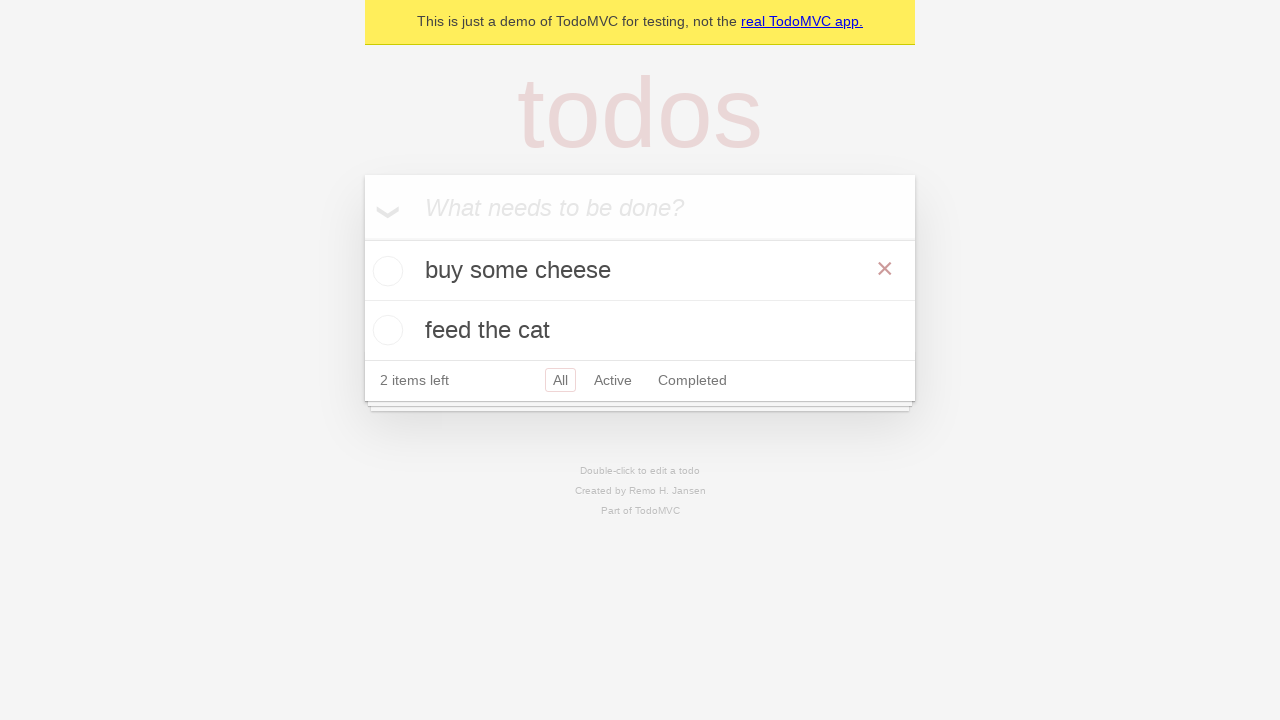